Tests alert handling by clicking a submit button that triggers an alert dialog and interacting with it

Starting URL: http://softwaretesting-guru.blogspot.com/p/blog-page.html

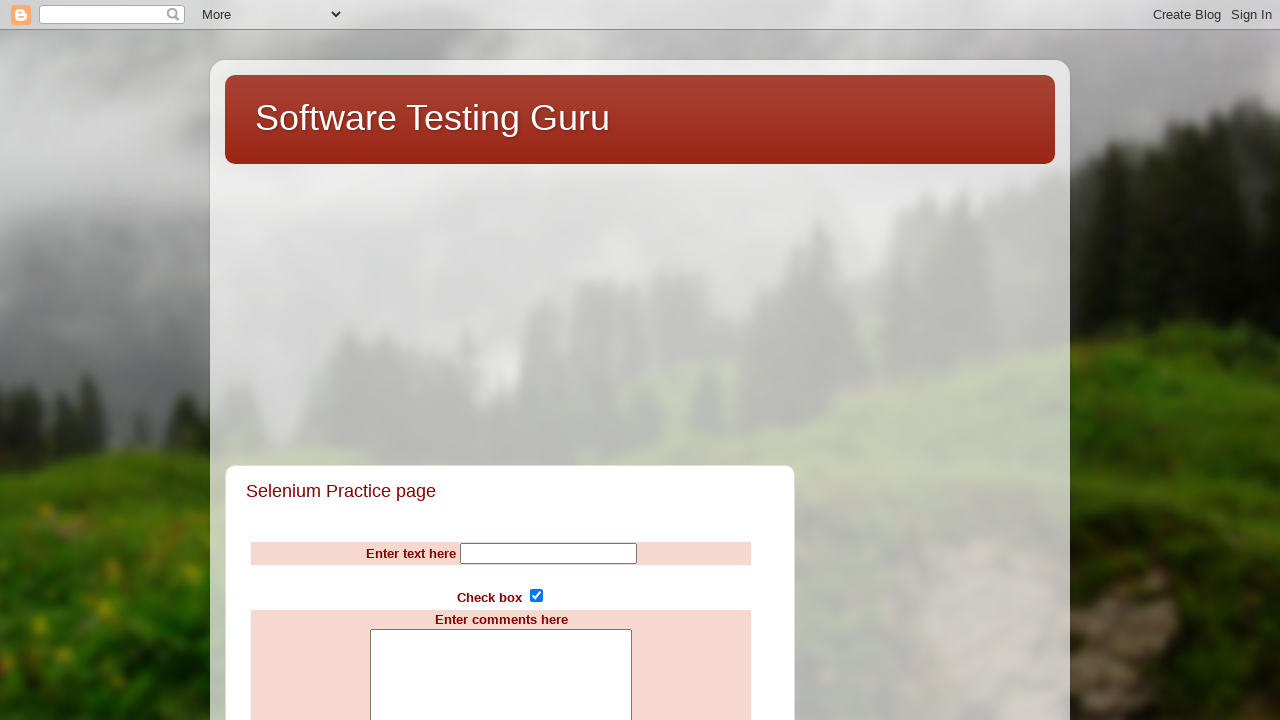

Clicked Submit button to trigger alert dialog at (501, 360) on xpath=//input[@type='button' and @value='Submit']
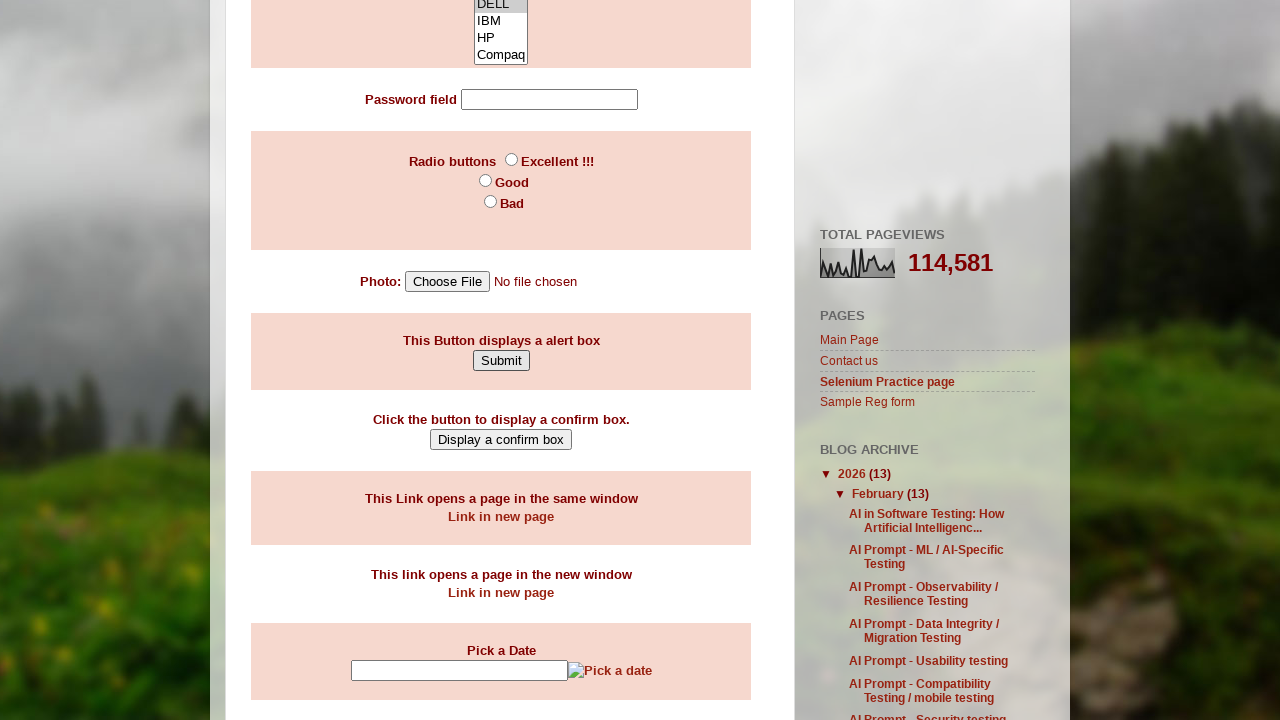

Set up alert dialog handler to accept dialogs
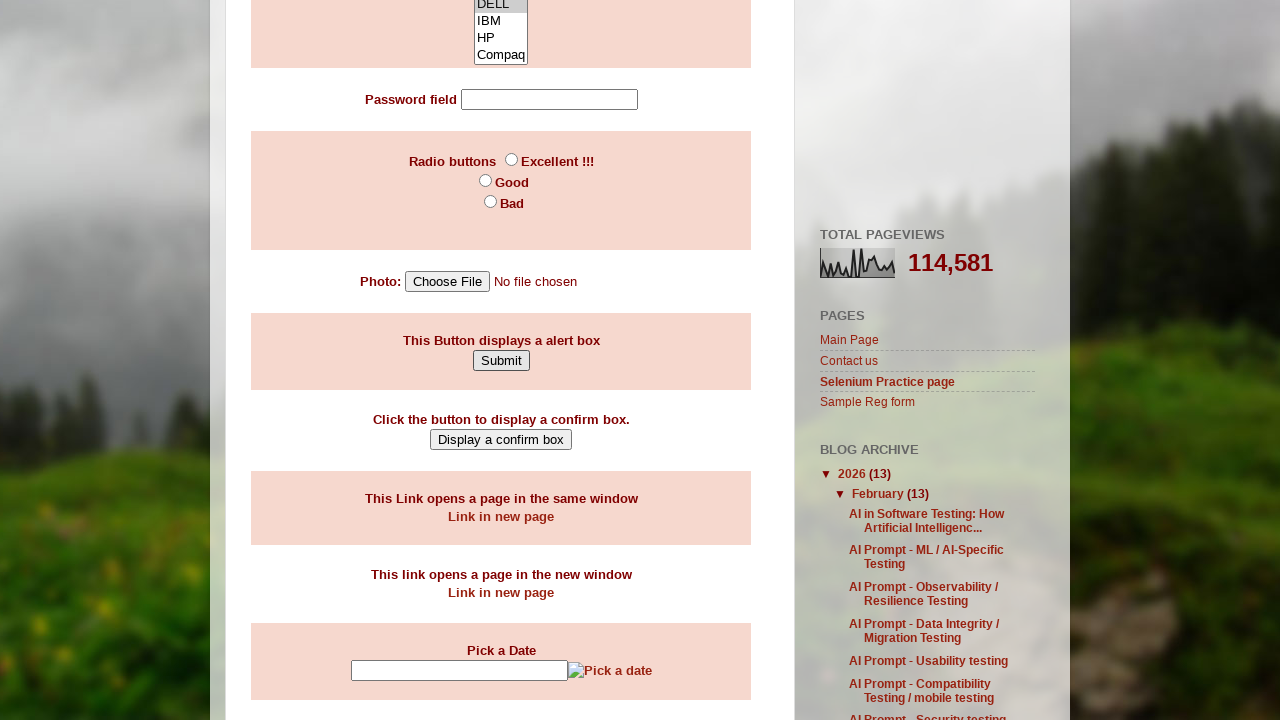

Waited for alert to be processed
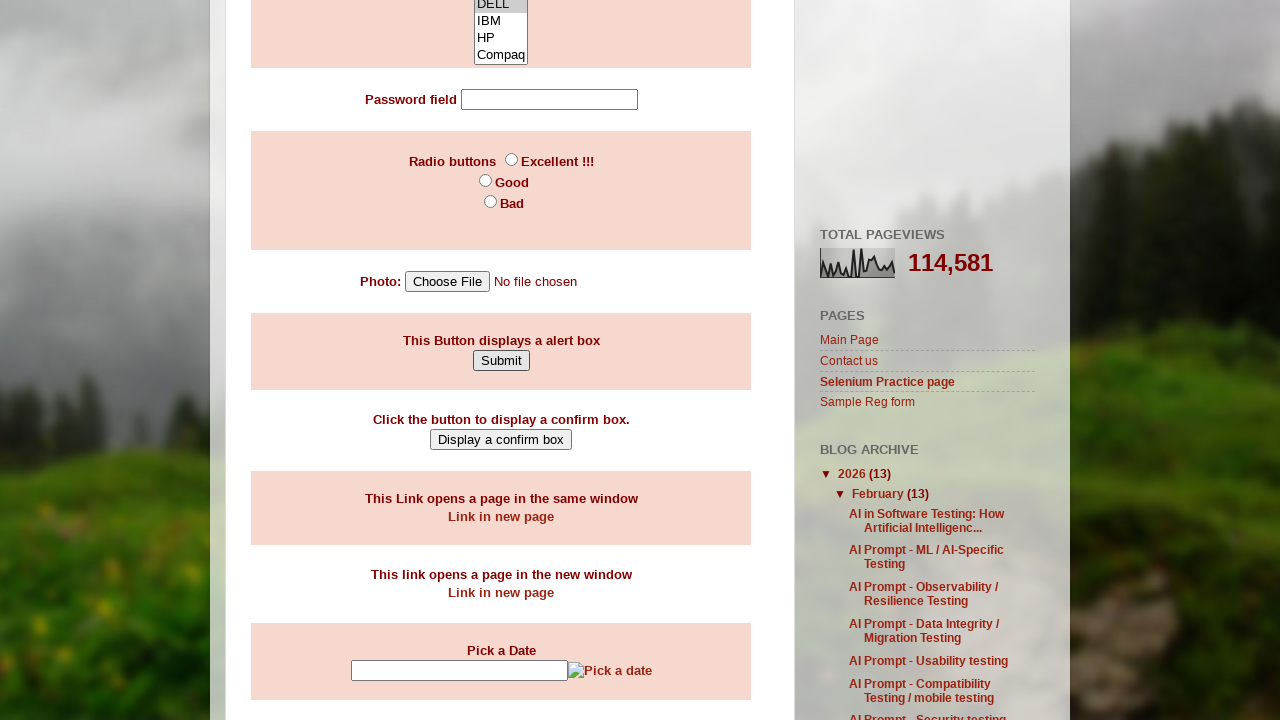

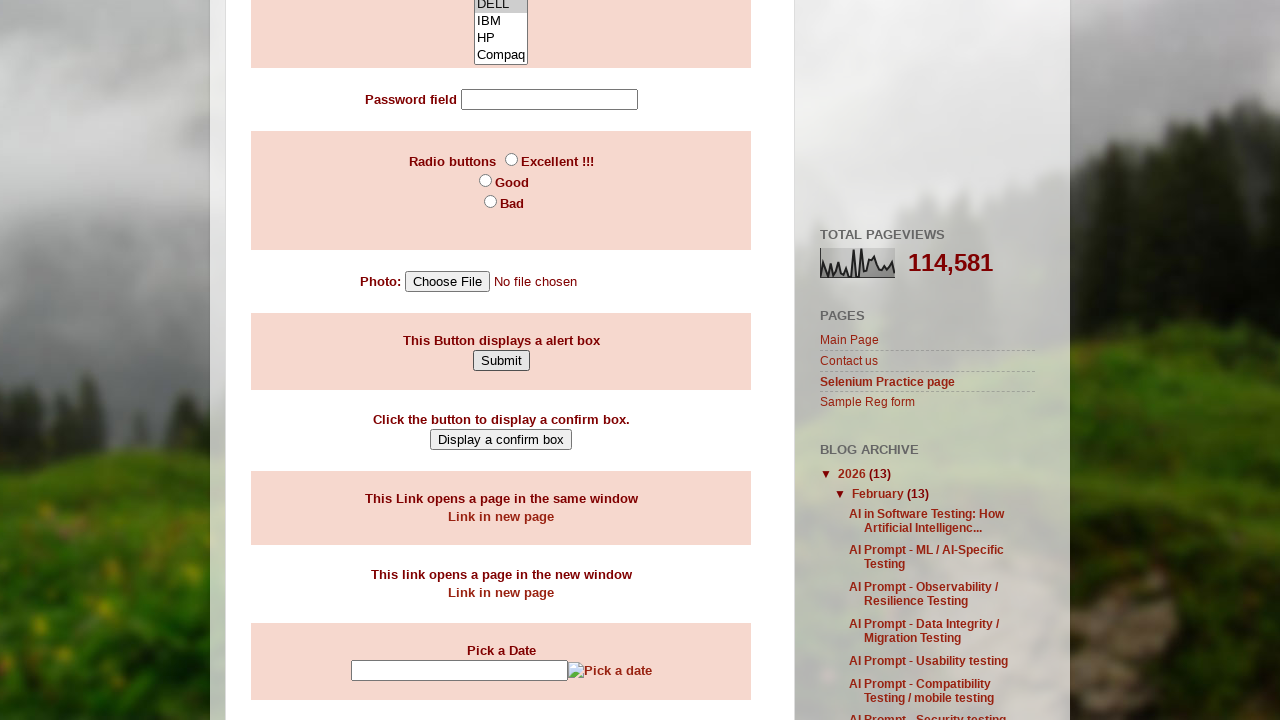